Tests browser window handling by clicking a button that opens a new tab, then switching to the newly opened tab to verify the URL

Starting URL: https://demoqa.com/browser-windows

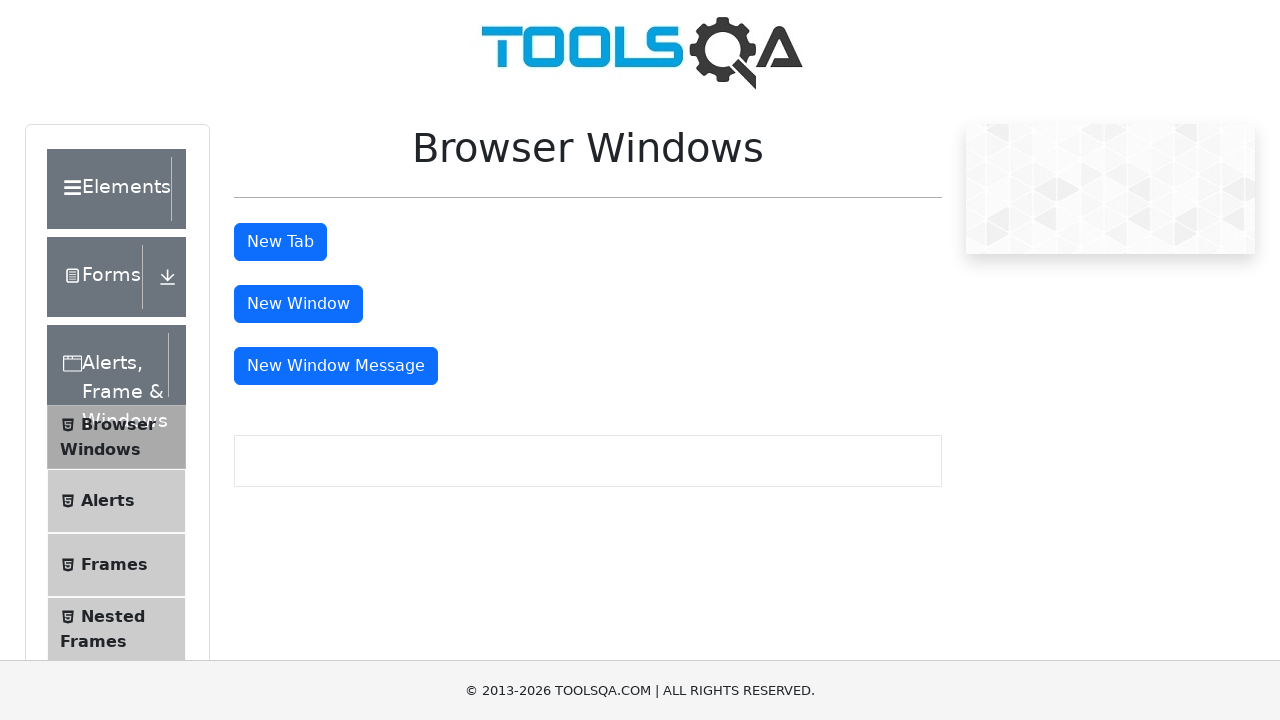

Clicked the 'New Tab' button at (280, 242) on #tabButton
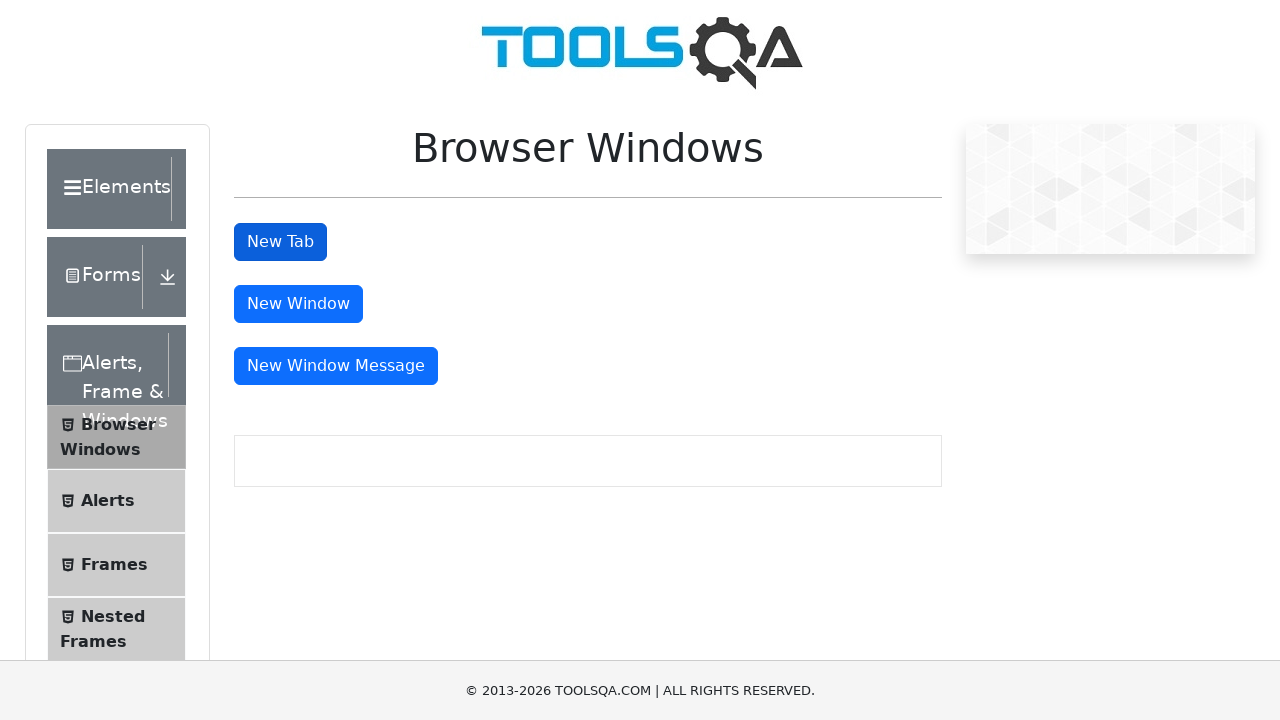

Clicked 'New Tab' button and captured new page context at (280, 242) on #tabButton
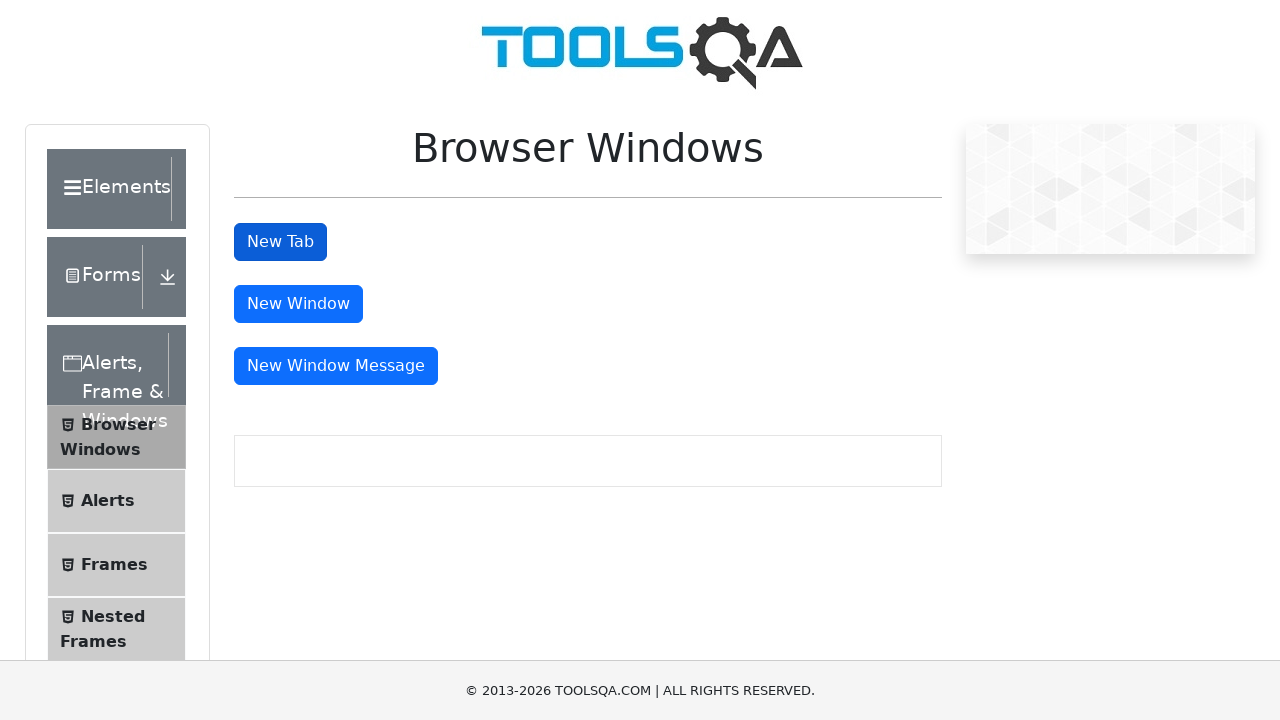

New tab loaded and ready
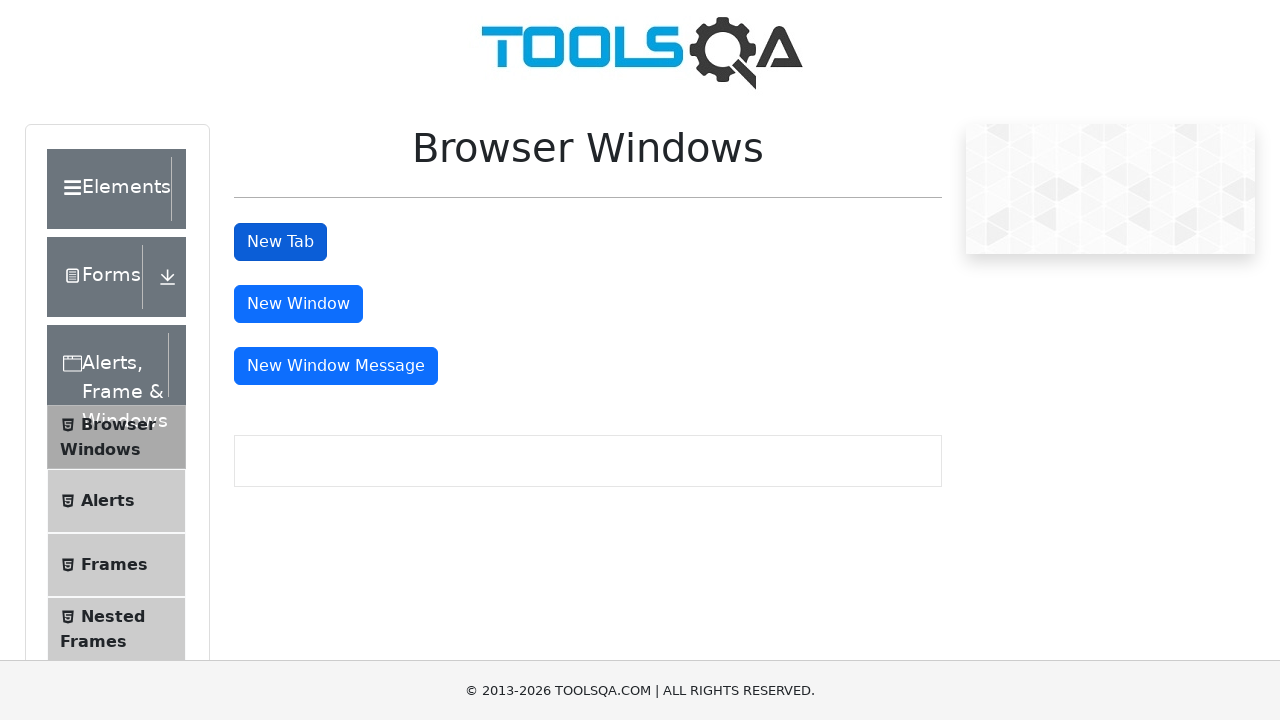

Verified new tab URL: https://demoqa.com/sample
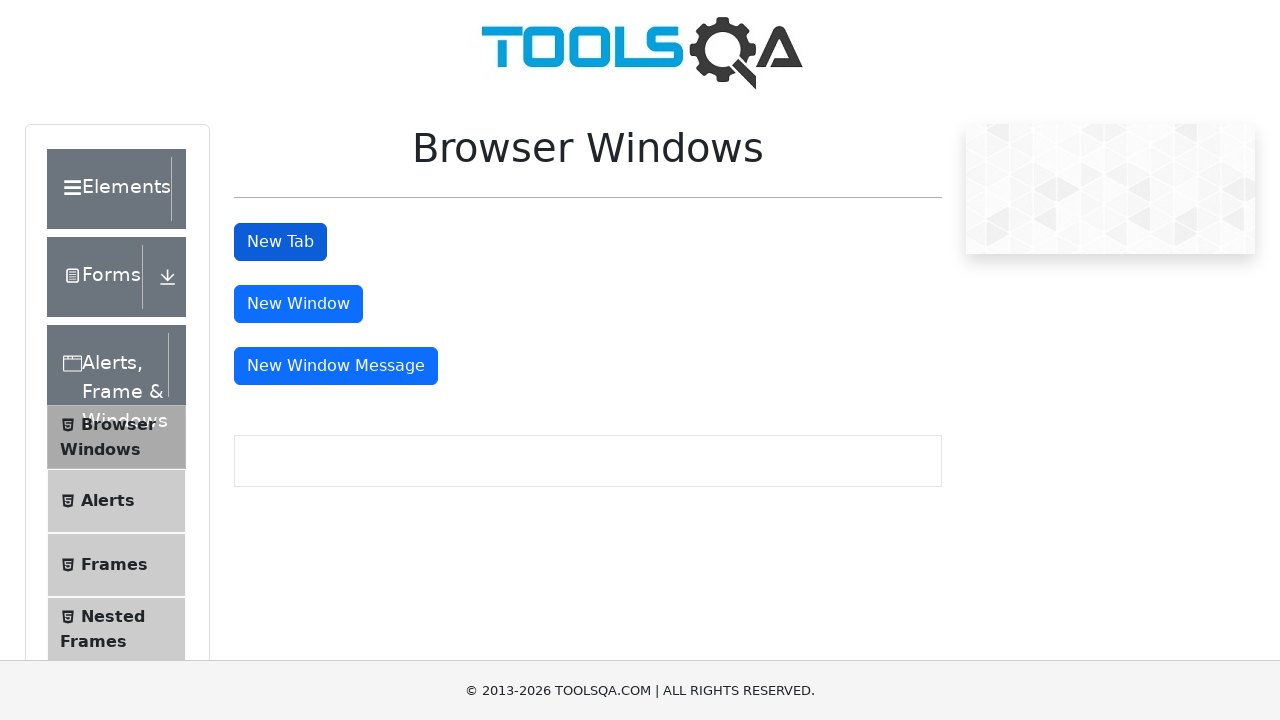

Closed the new tab
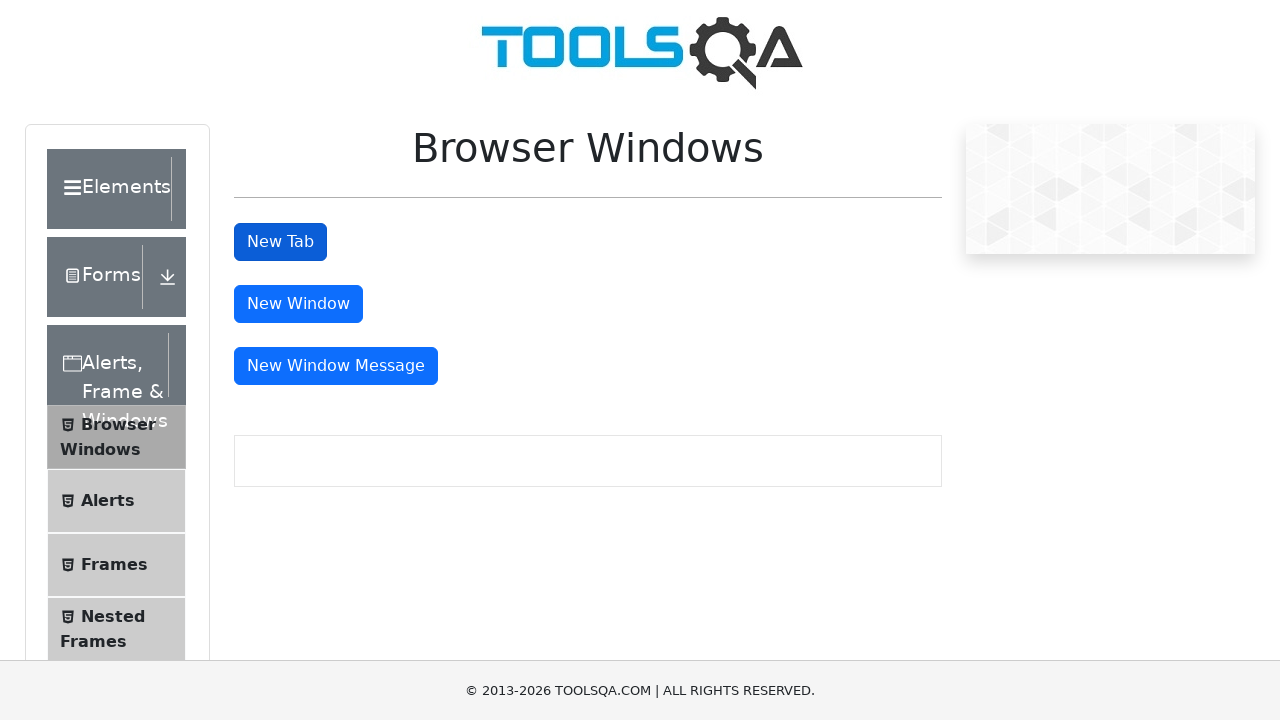

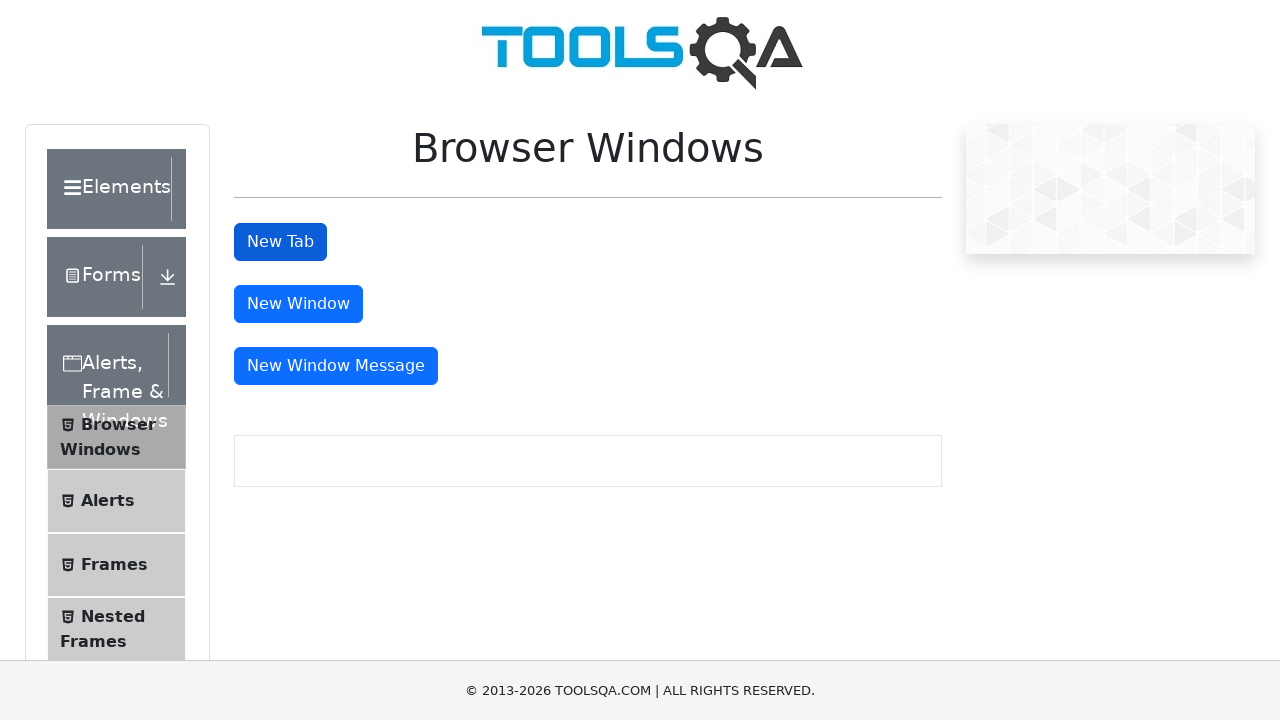